Tests keyboard key press functionality by sending various keyboard keys (ESCAPE, ENTER, SPACE, BACKSPACE, UP arrow) to a page that detects and displays key presses

Starting URL: https://the-internet.herokuapp.com/key_presses

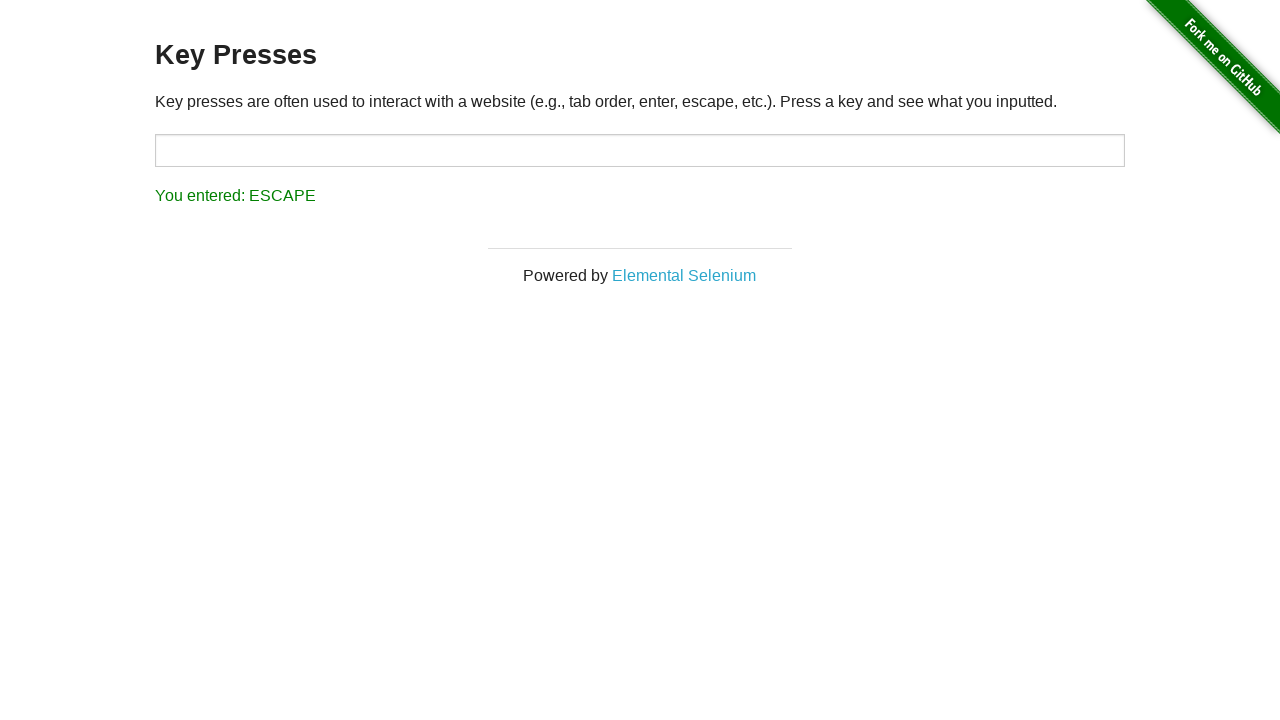

Pressed ESCAPE key
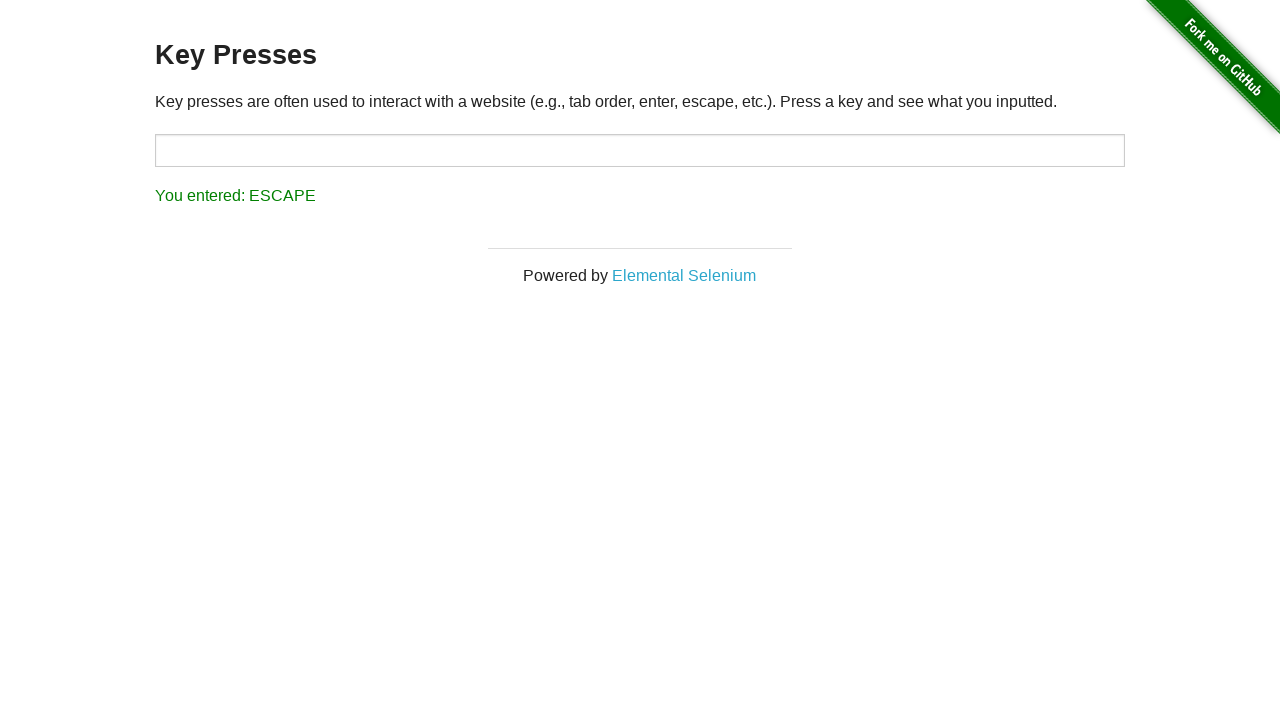

Waited 3 seconds for key press to register
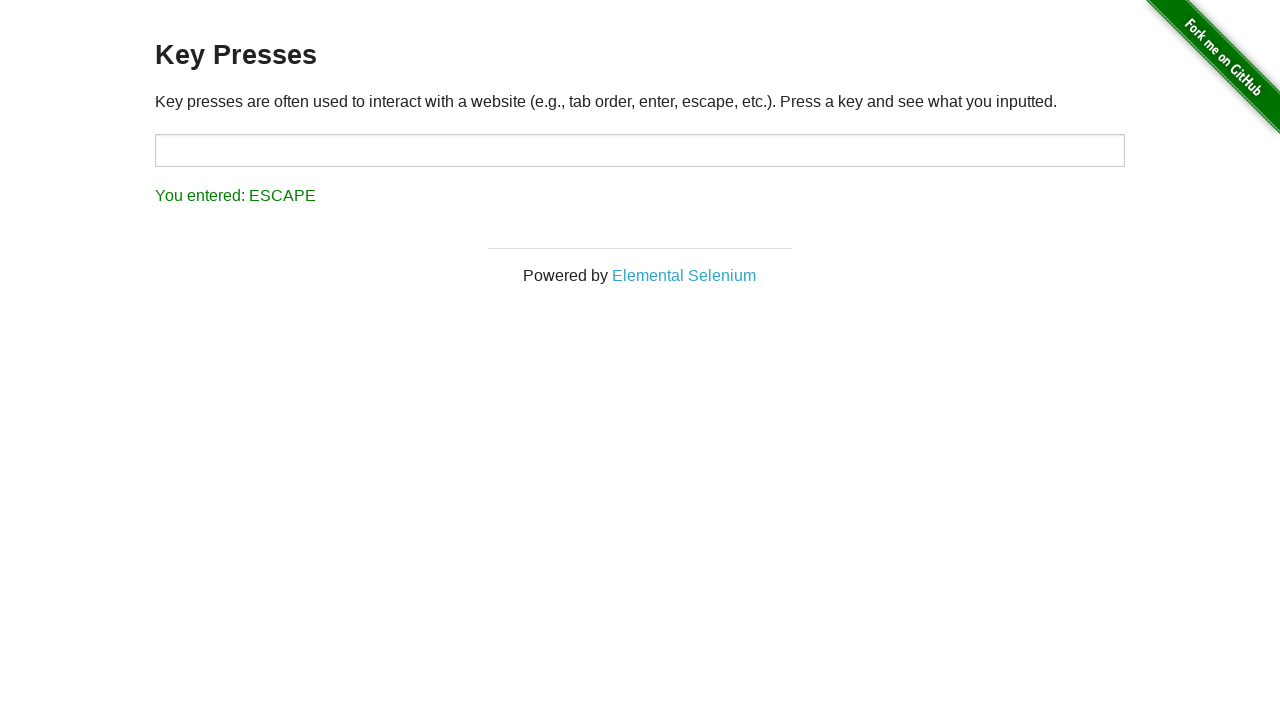

Pressed ENTER key
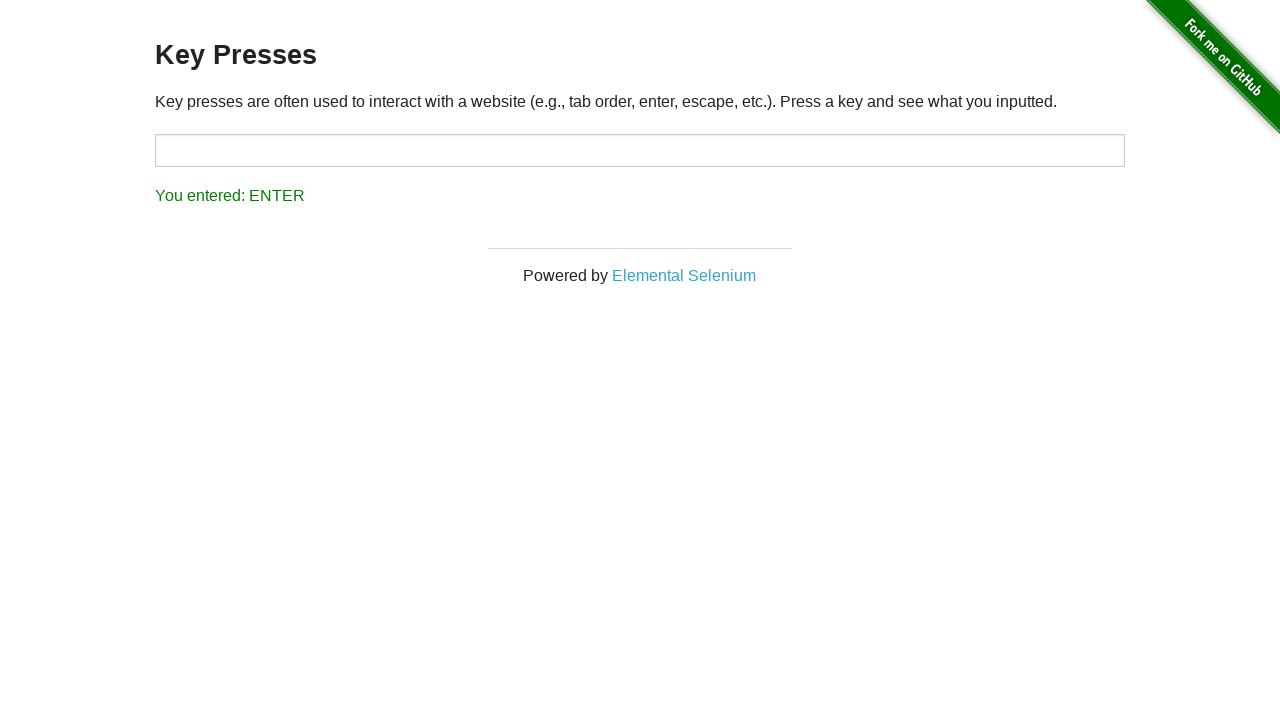

Waited 3 seconds for key press to register
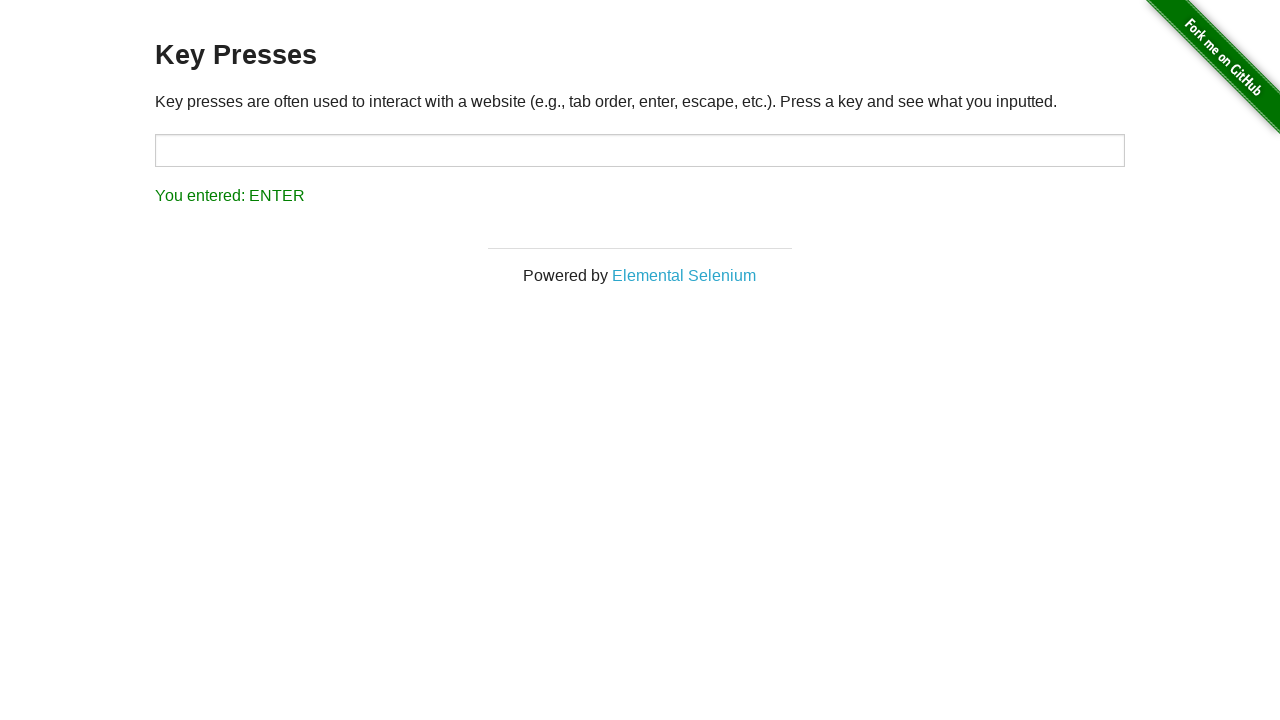

Pressed SPACE key
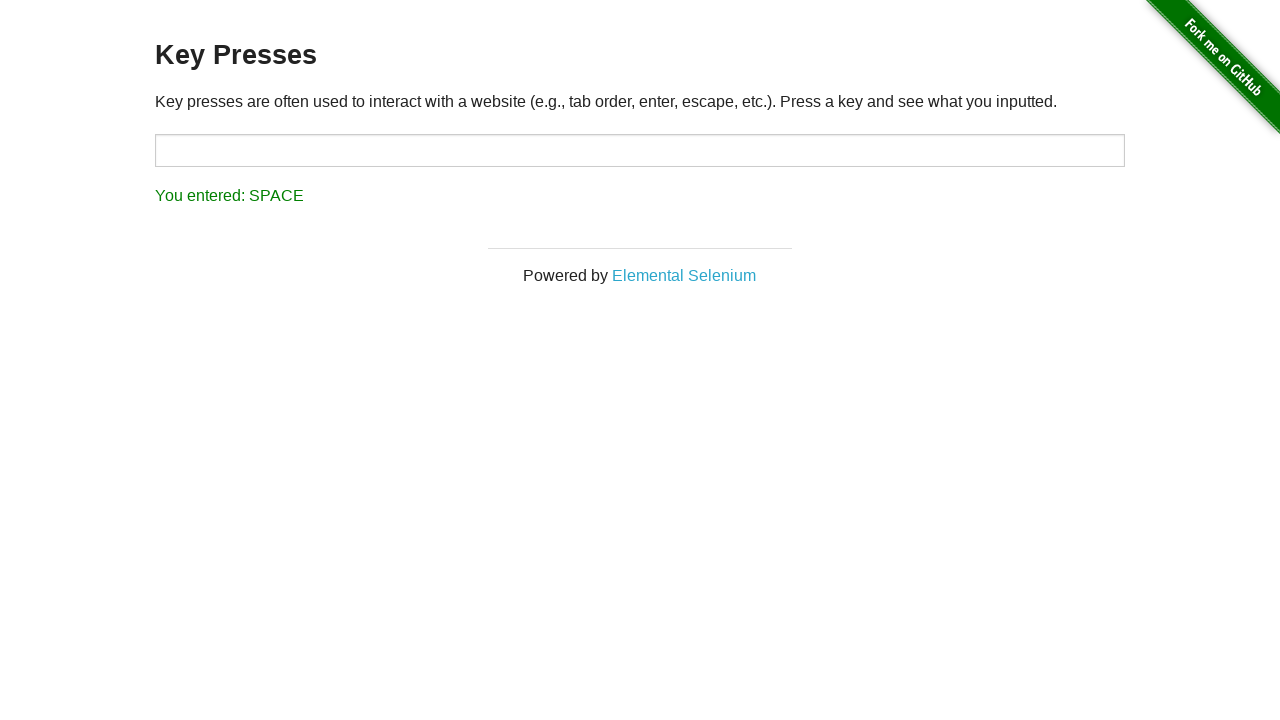

Waited 3 seconds for key press to register
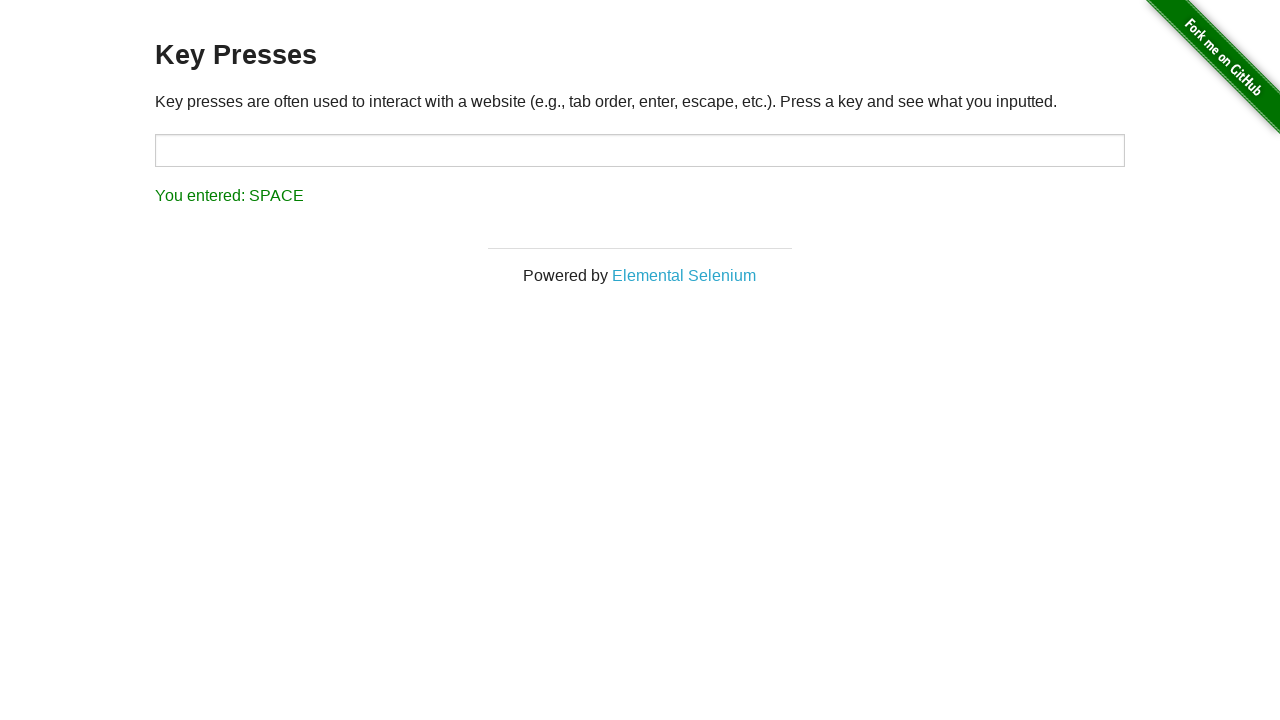

Pressed BACKSPACE key
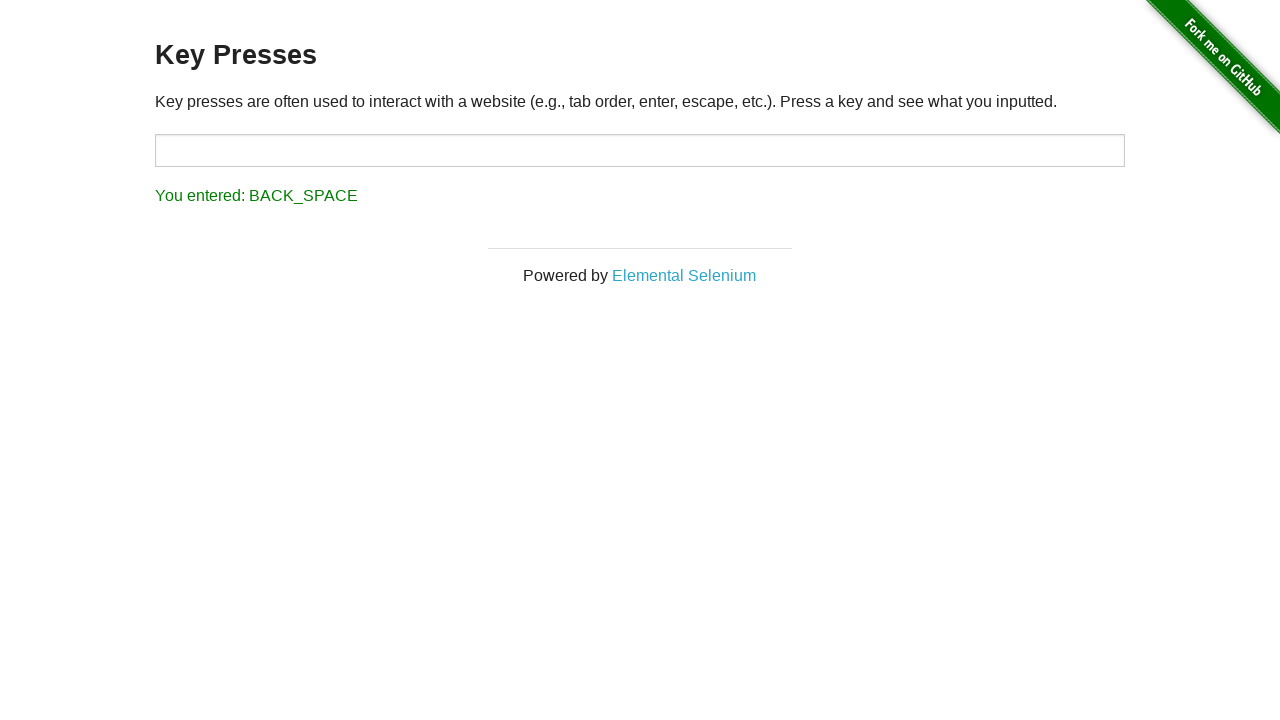

Waited 3 seconds for key press to register
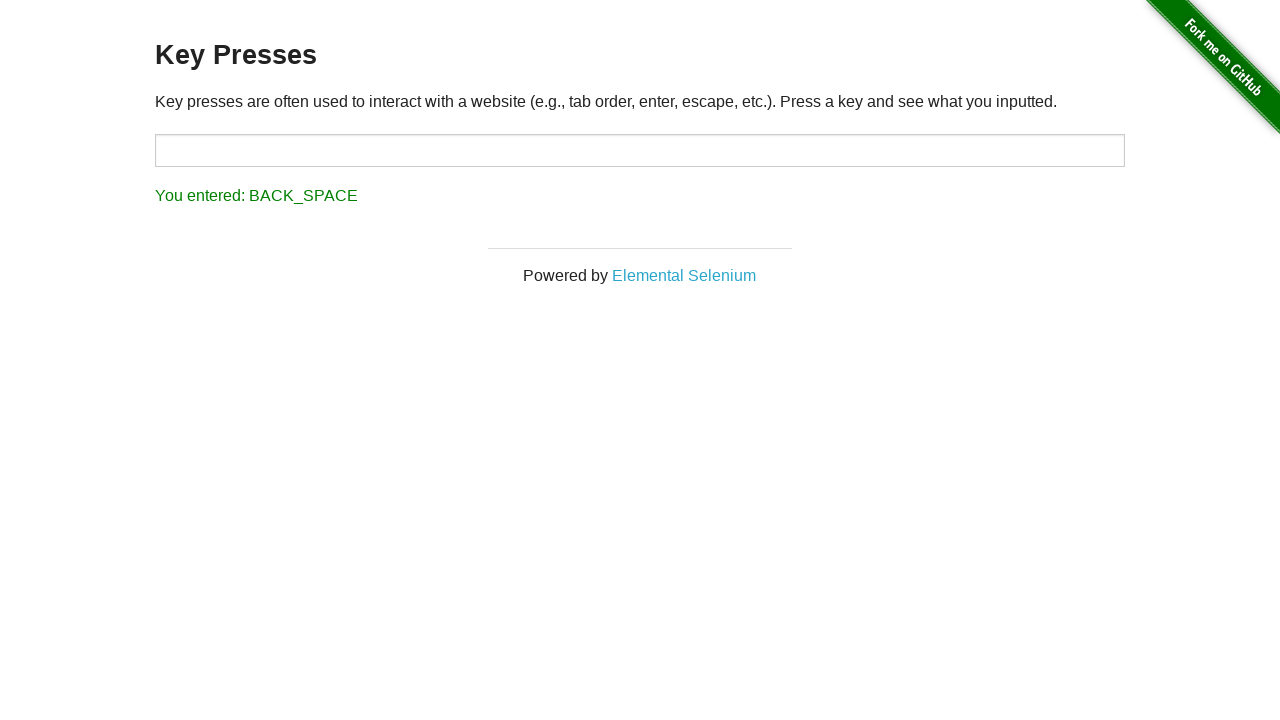

Pressed UP arrow key
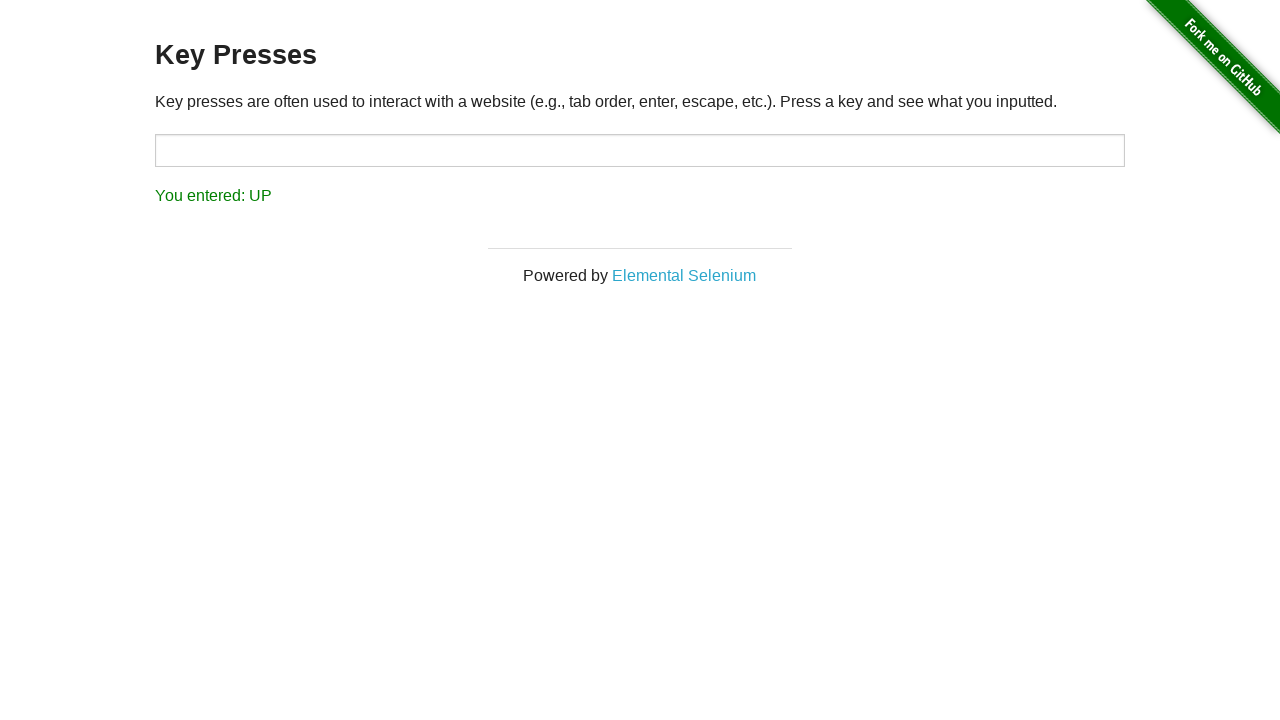

Waited 3 seconds for key press to register
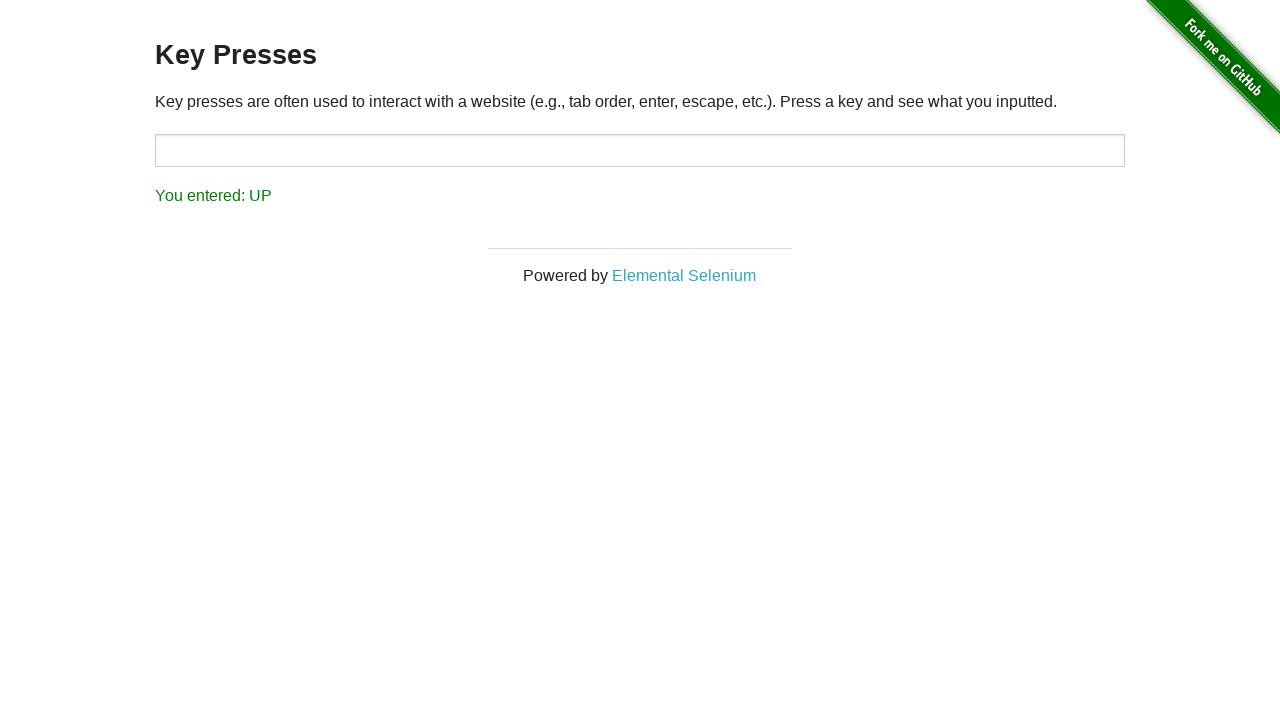

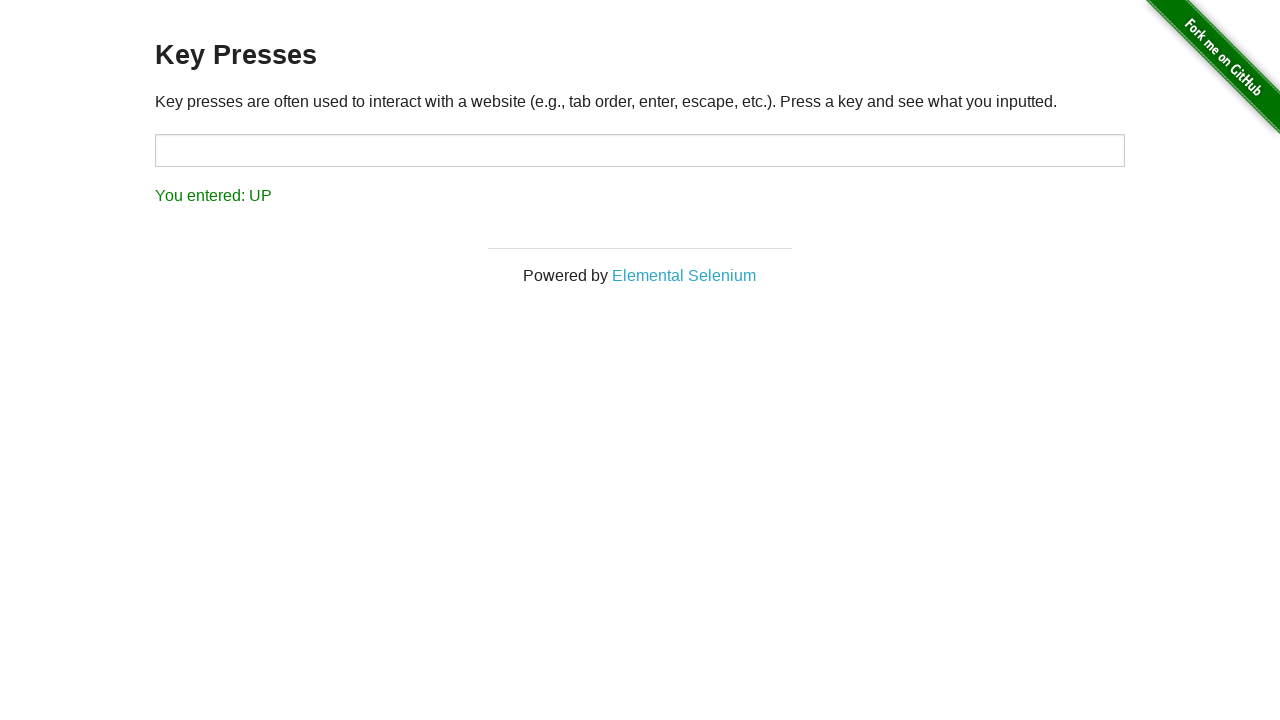